Tests the Forms section navigation on DemoQA by clicking on the Forms card on the homepage, then clicking on the "Practice Form" submenu item in the left panel, and verifying the page title matches.

Starting URL: https://demoqa.com

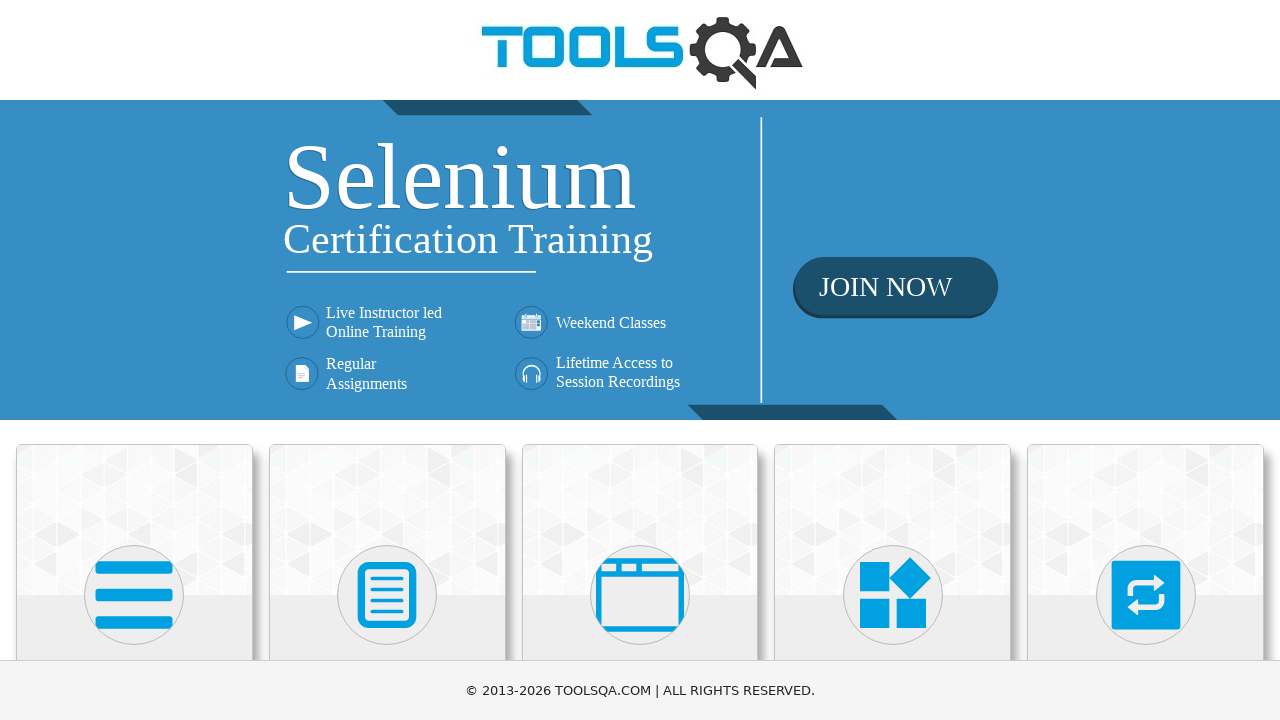

Located Forms card on homepage
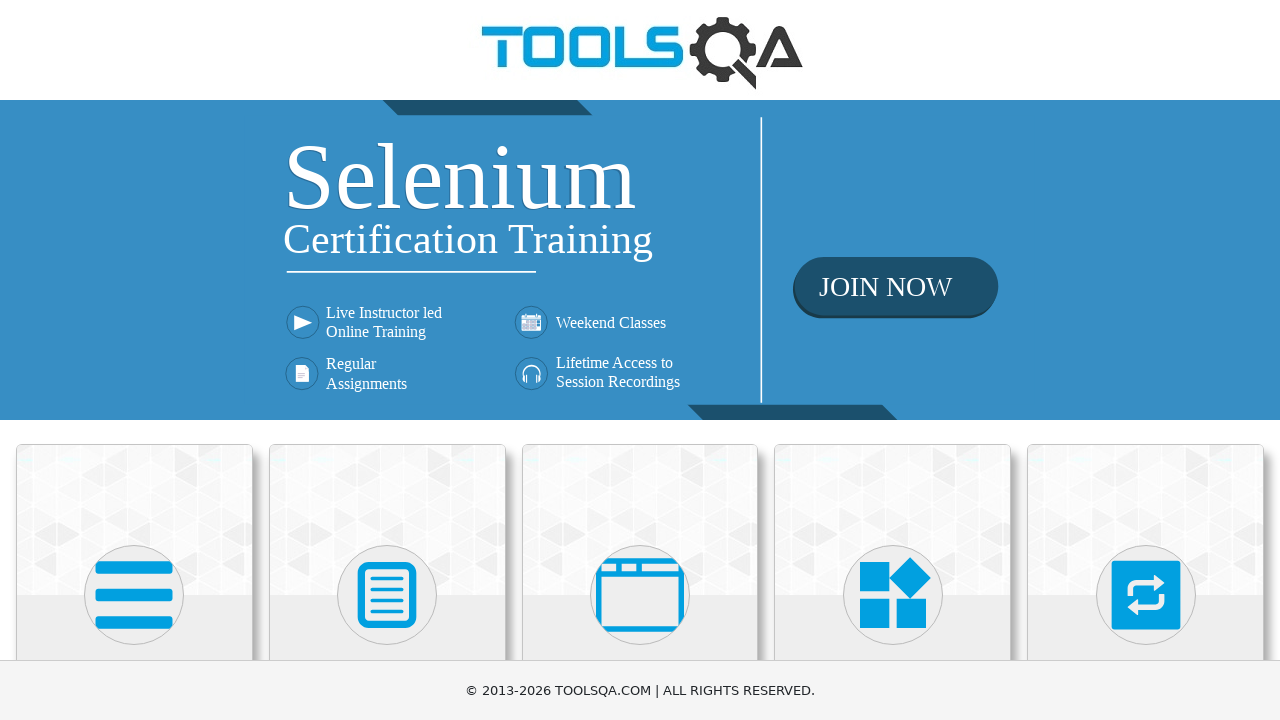

Scrolled Forms card into view
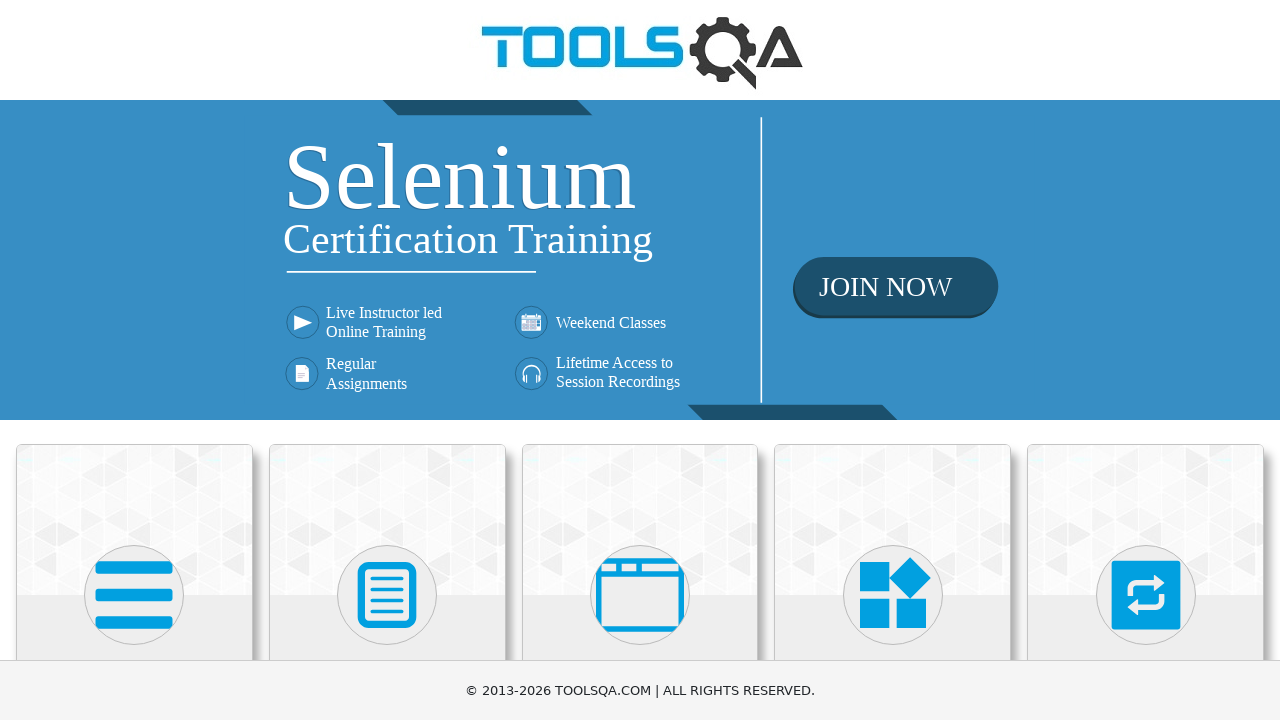

Clicked on Forms card to navigate to Forms section at (387, 360) on text=Forms >> nth=0
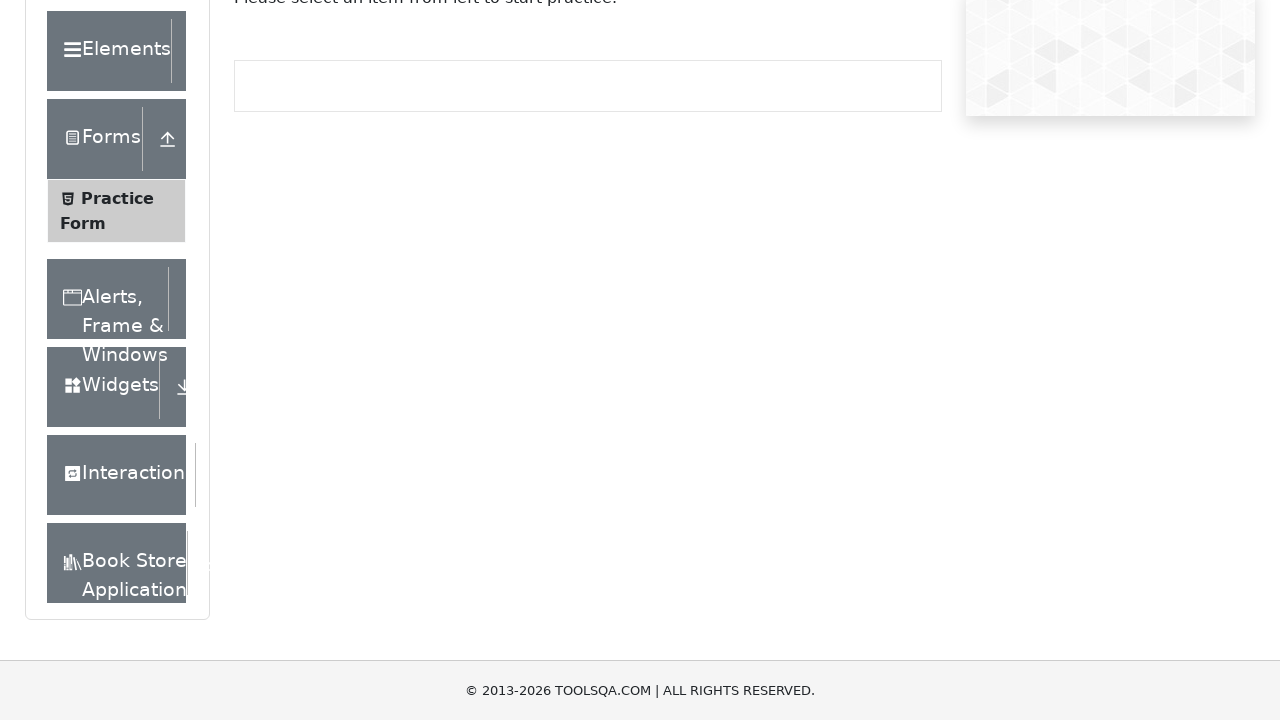

Located Practice Form submenu item in left panel
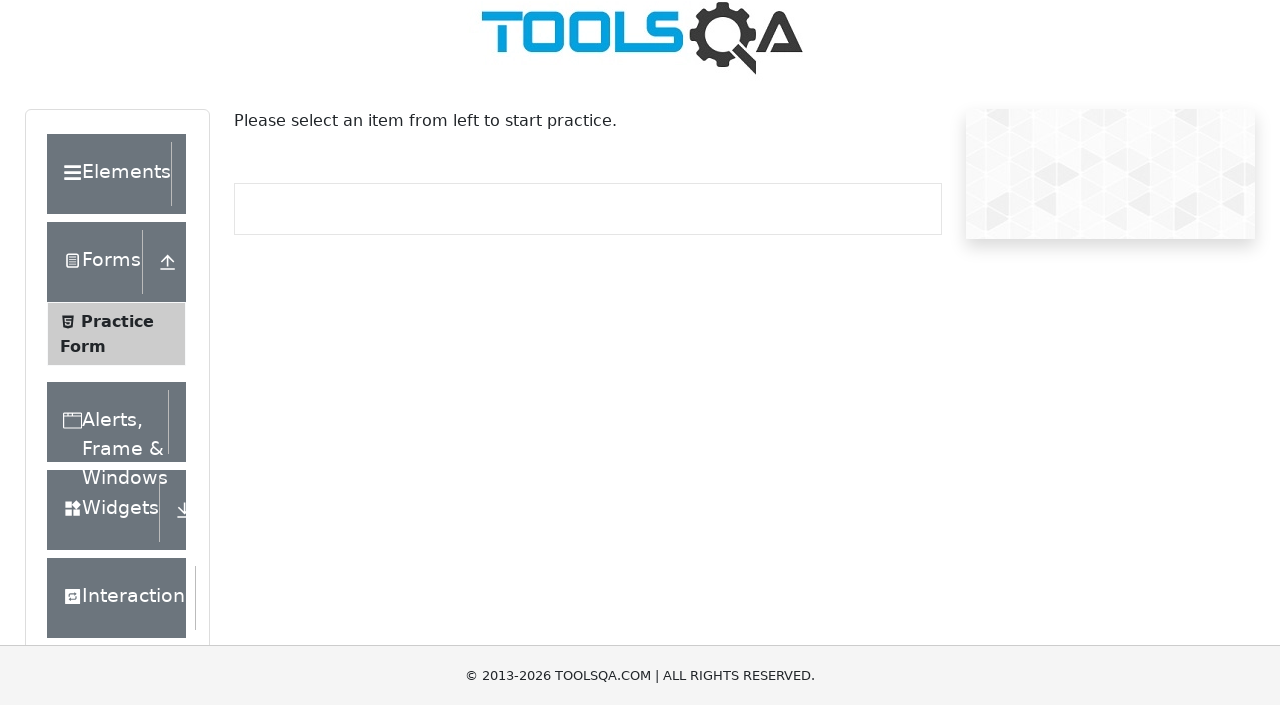

Scrolled Practice Form submenu item into view
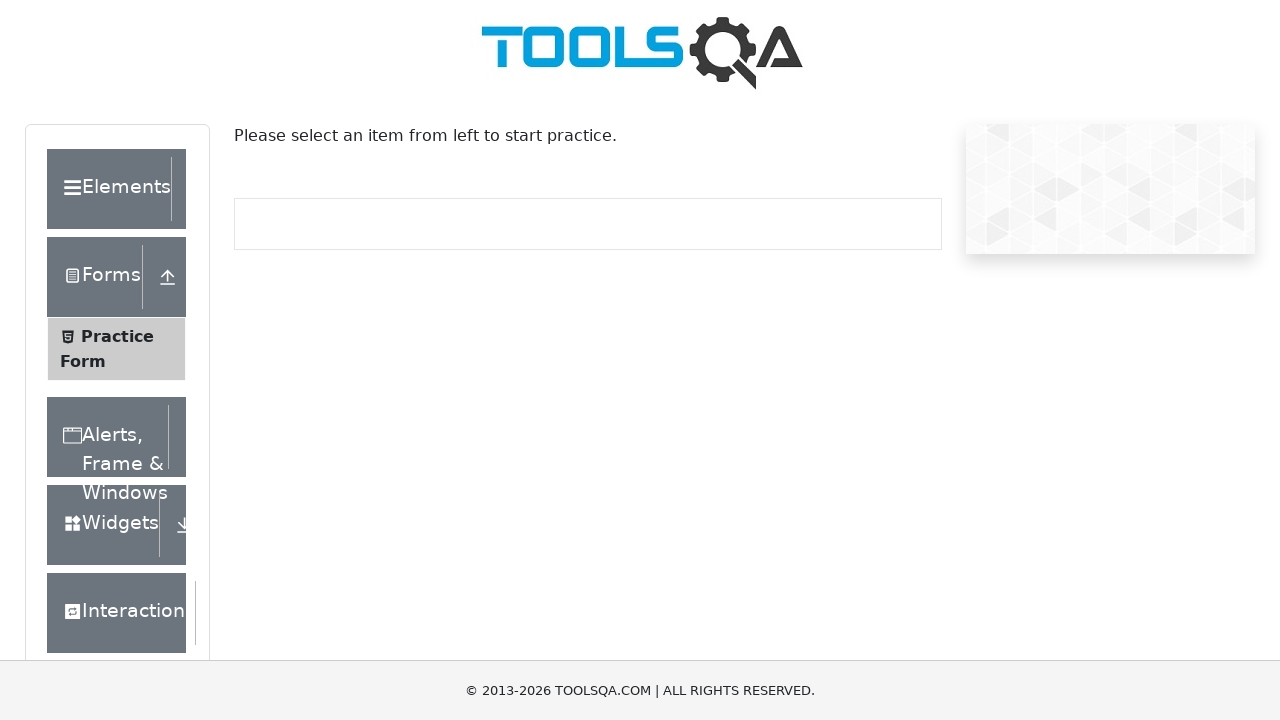

Clicked on Practice Form submenu to navigate to practice form page at (117, 336) on xpath=//*[normalize-space(text())='Practice Form']
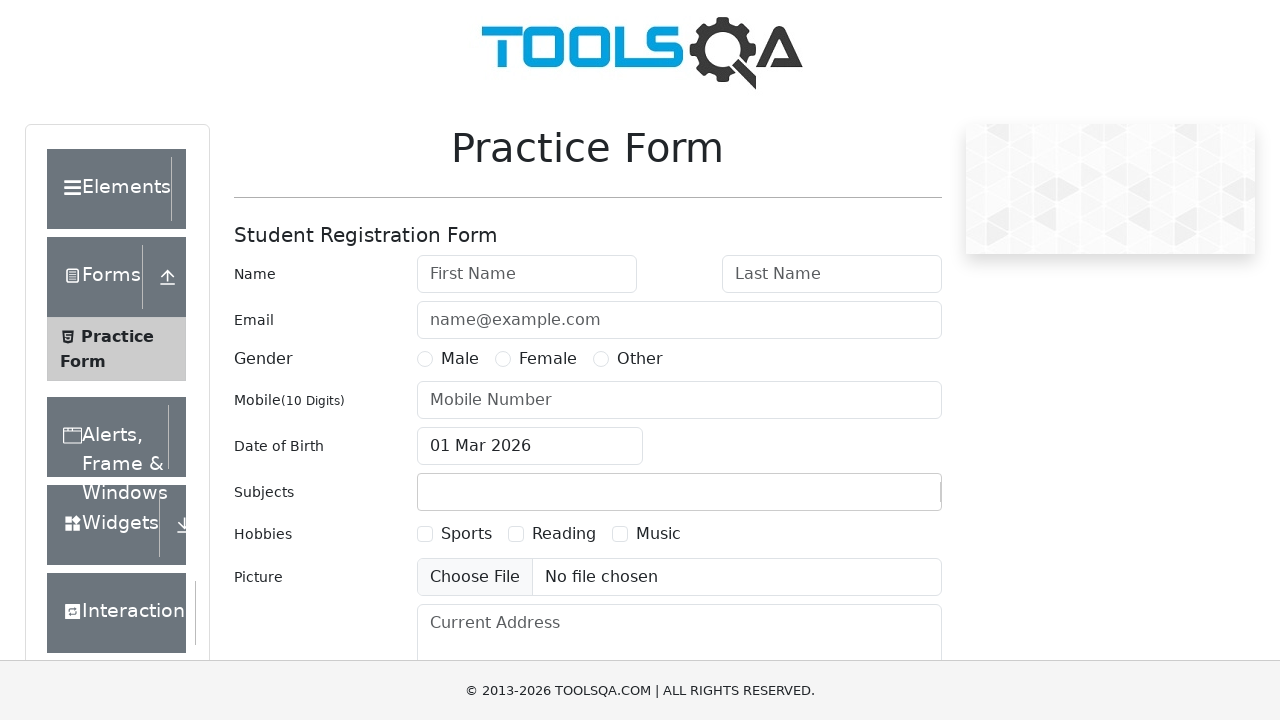

Verified page title 'Practice Form' is displayed
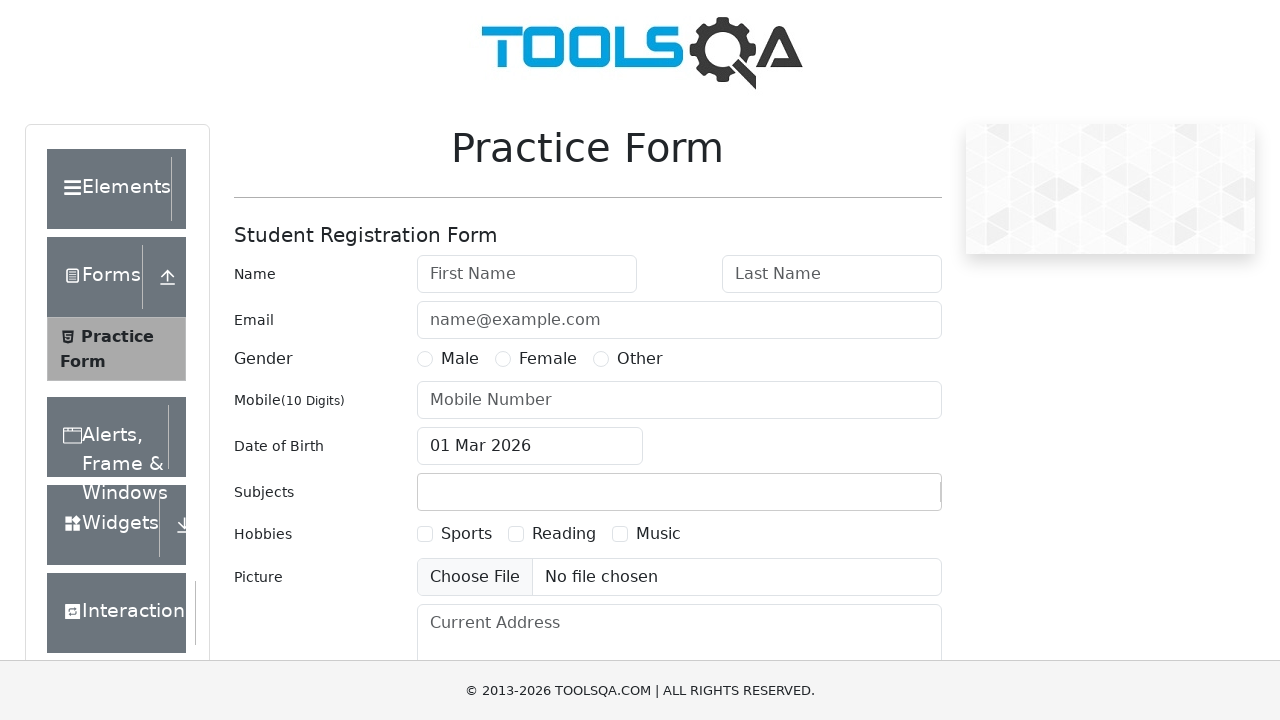

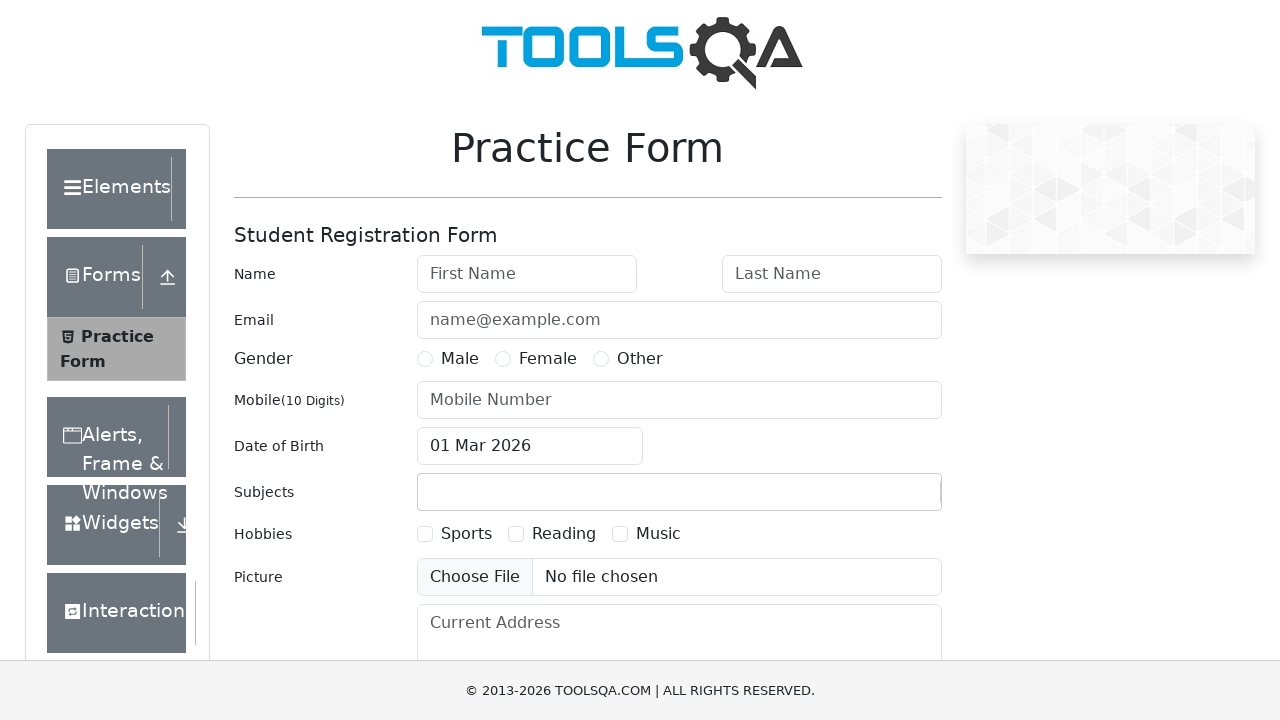